Tests click and hold mouse action on an element to verify it gains focus

Starting URL: https://www.selenium.dev/selenium/web/mouse_interaction.html

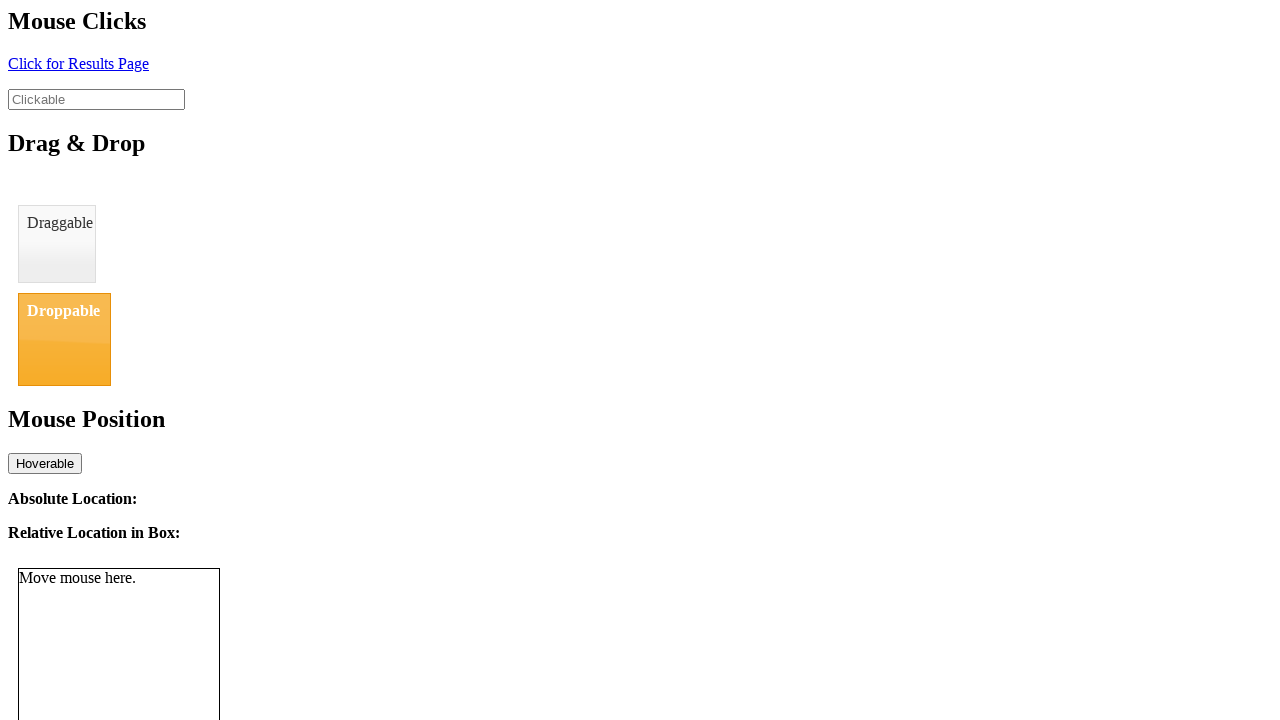

Mouse button pressed down to initiate click and hold at (0, 0)
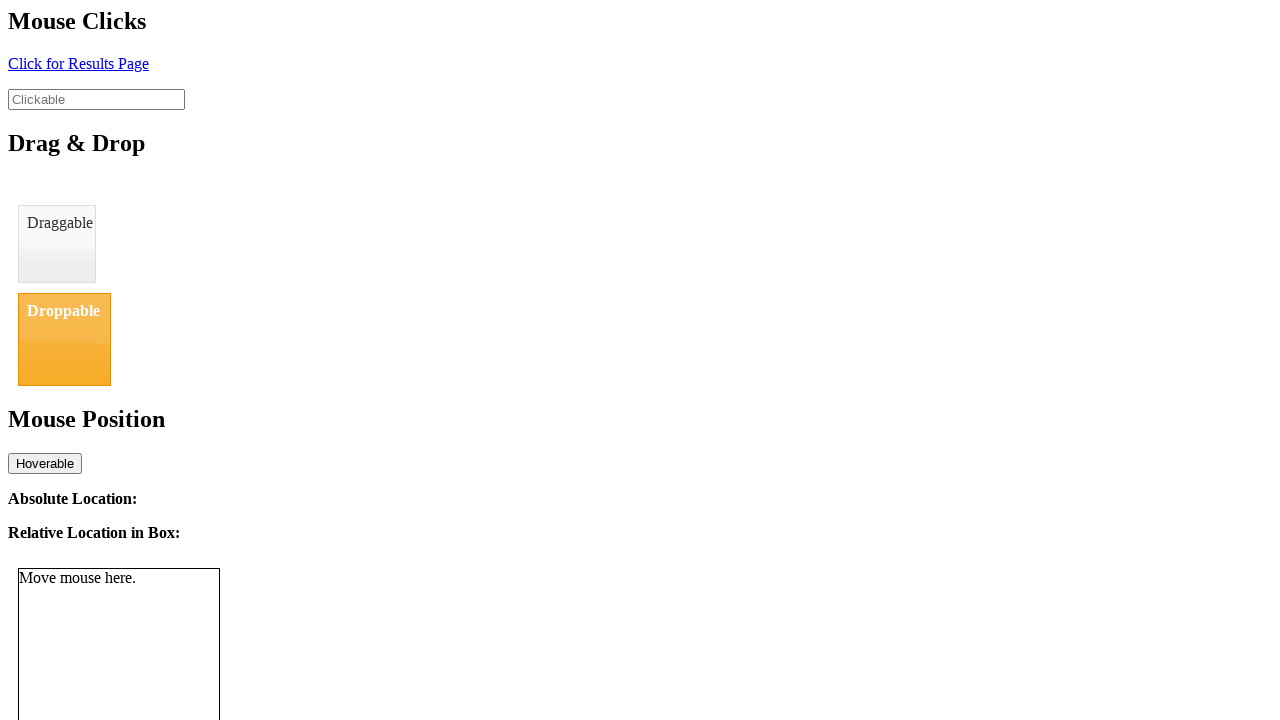

Clicked the clickable element while holding mouse button at (96, 99) on #clickable
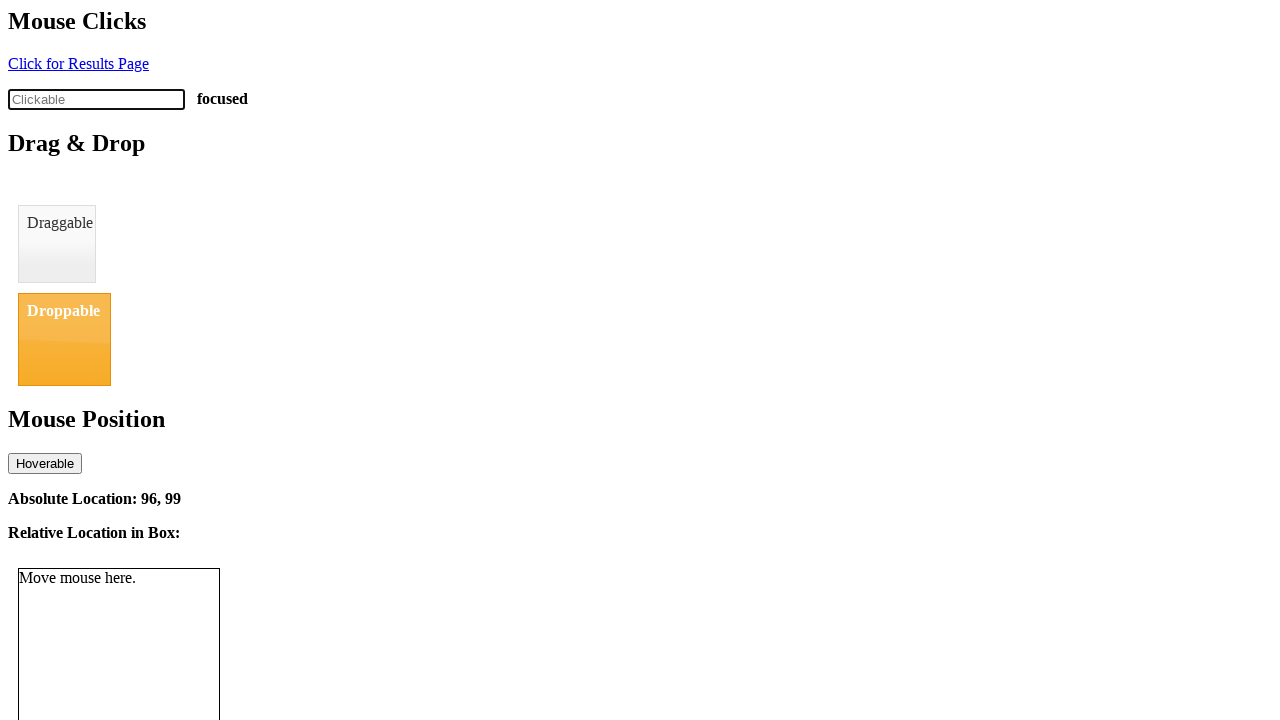

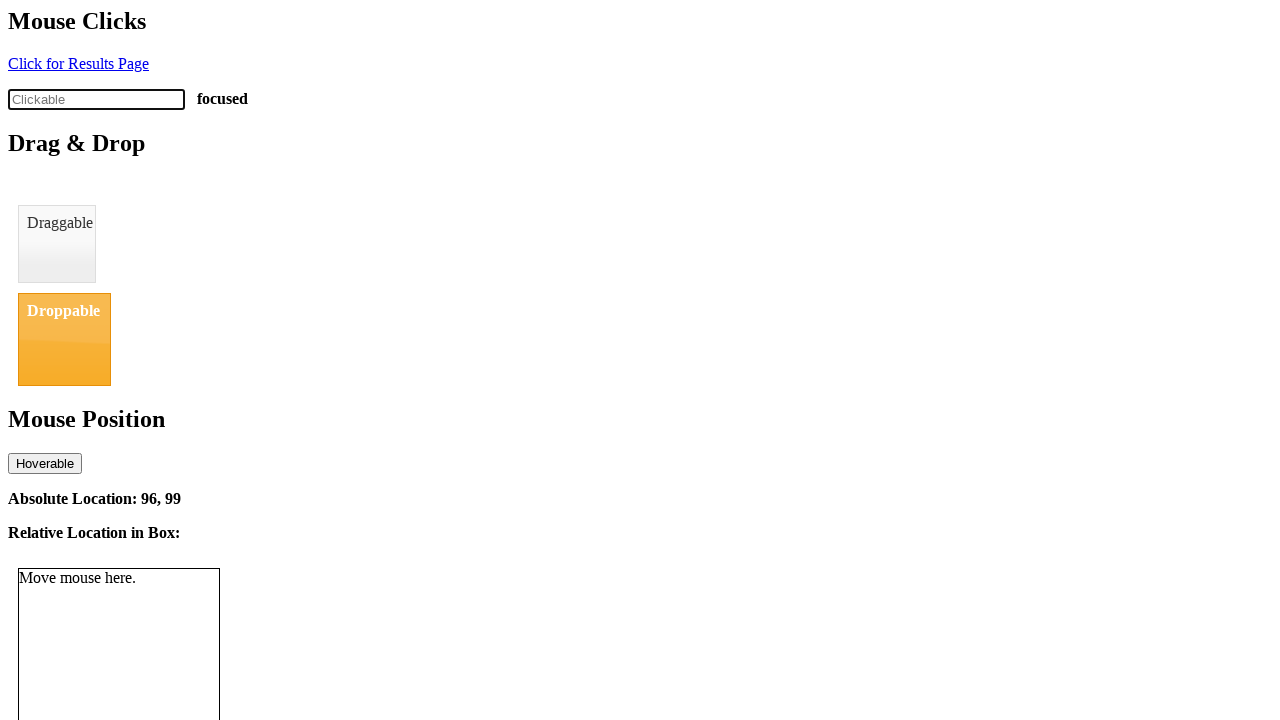